Tests entering text into a textbox after waiting for an element to become visible on a blog testing page

Starting URL: http://only-testing-blog.blogspot.com/2014/01/textbox.html

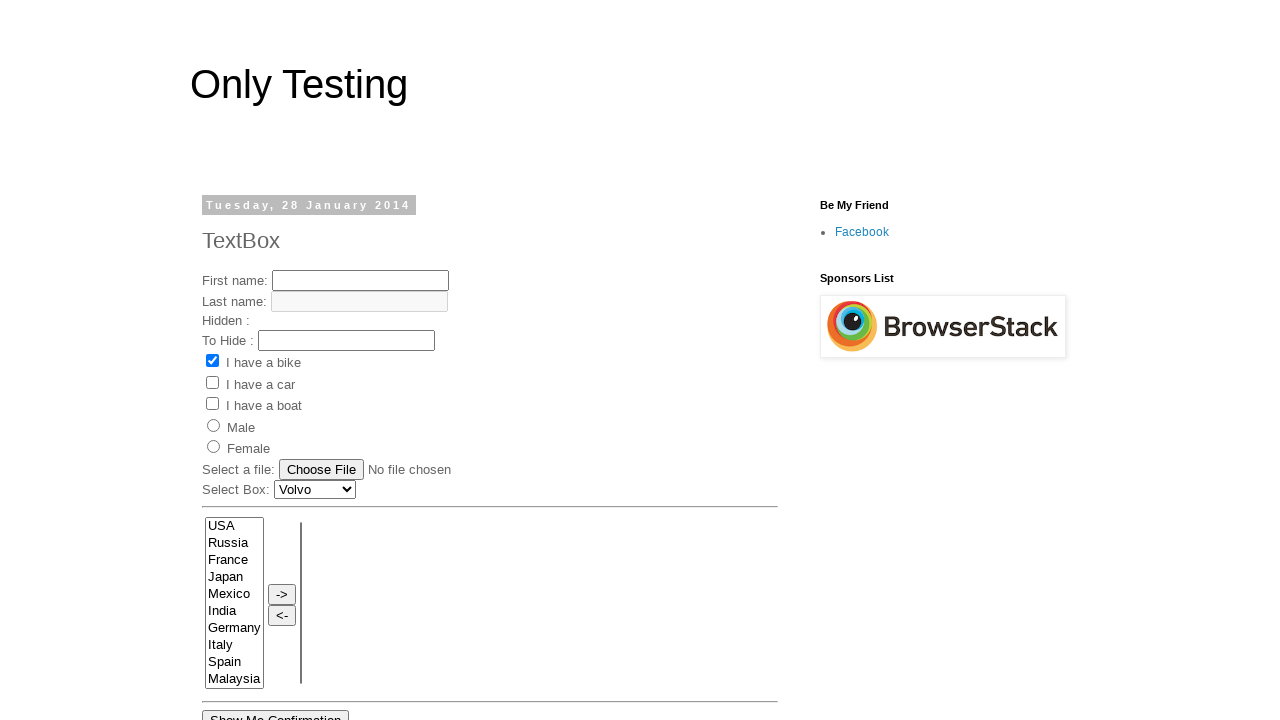

Navigated to blog testing page with textbox
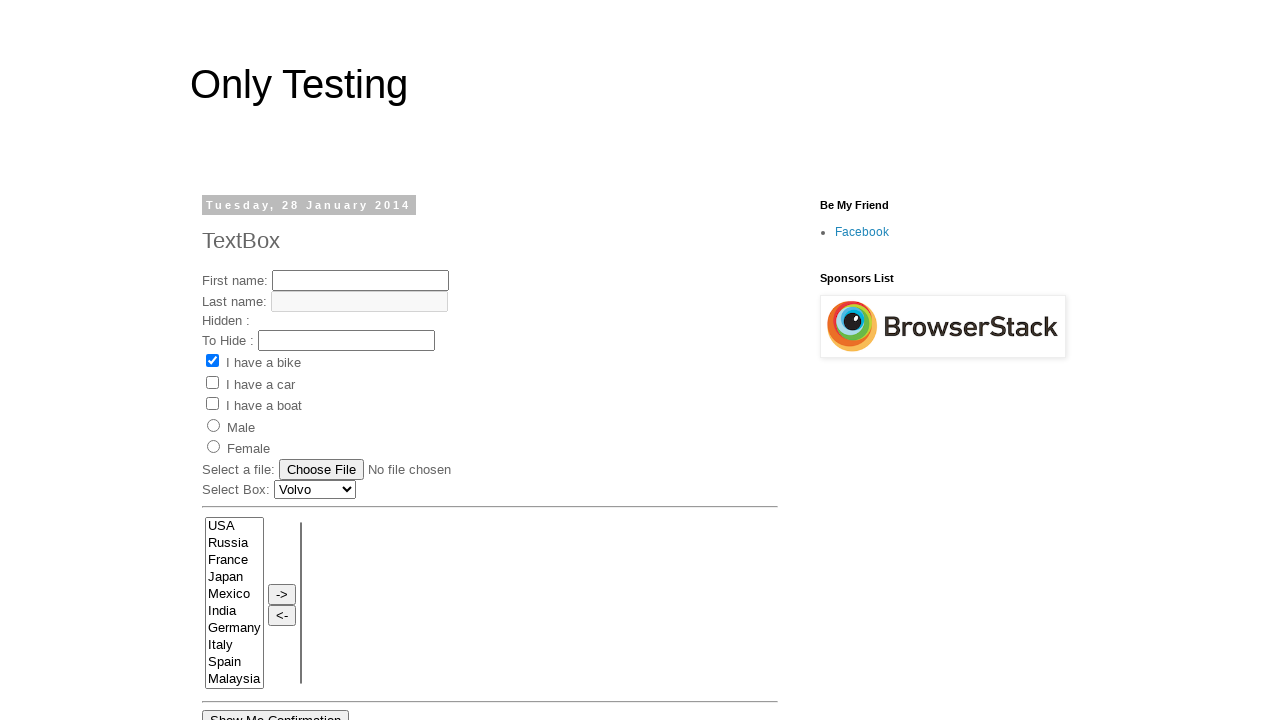

Textbox element became visible
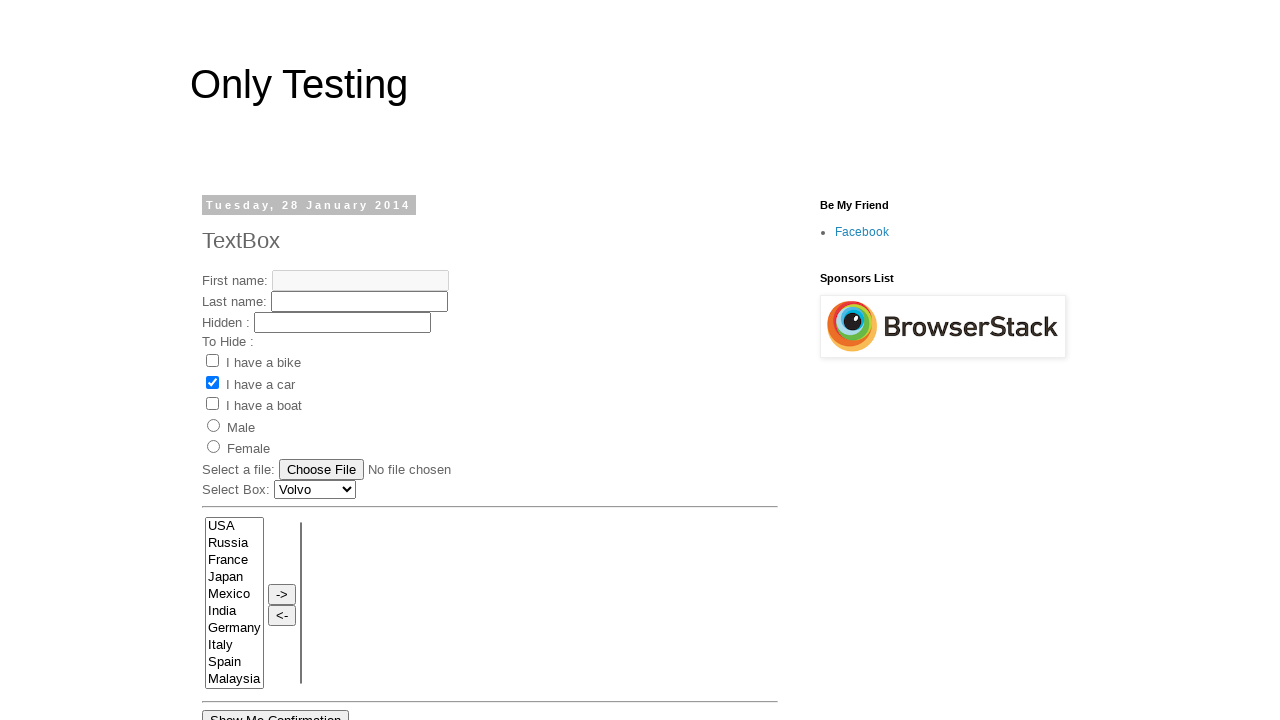

Entered 'enter value test 3' into textbox on #text3
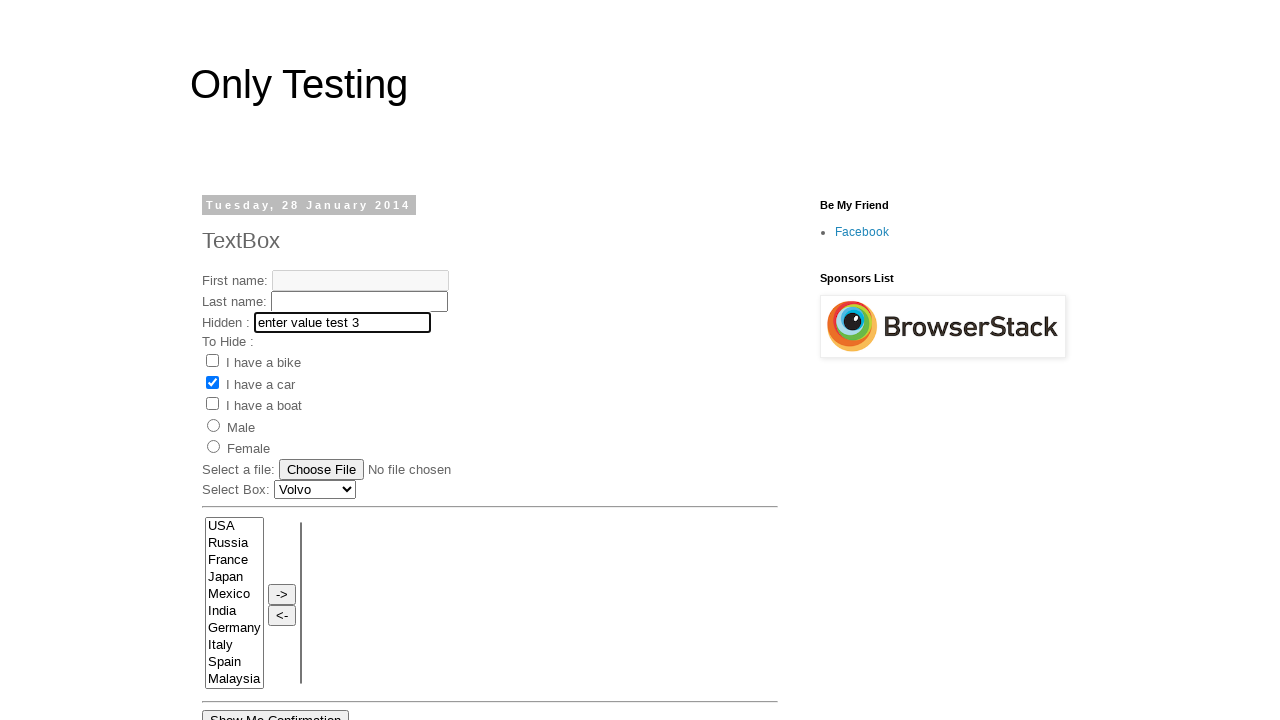

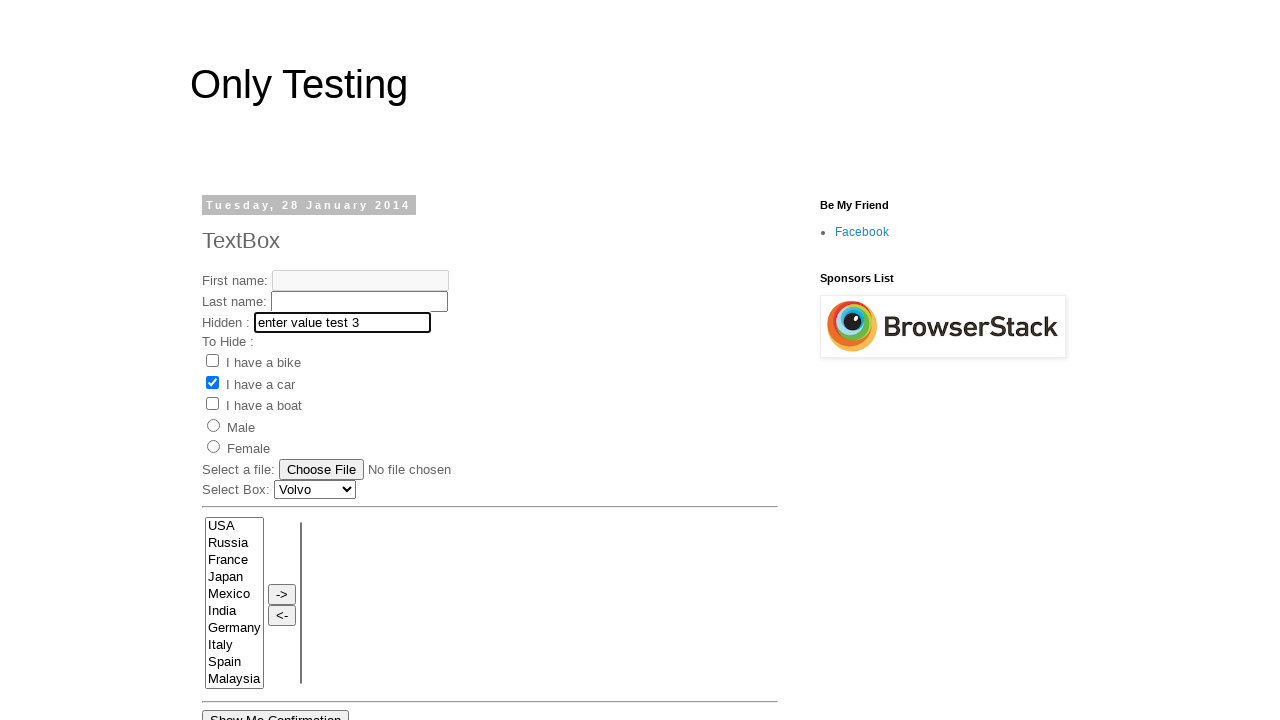